Tests window handle functionality by clicking a link that opens a new window/tab, then switching to the new window and verifying its content

Starting URL: https://the-internet.herokuapp.com/windows

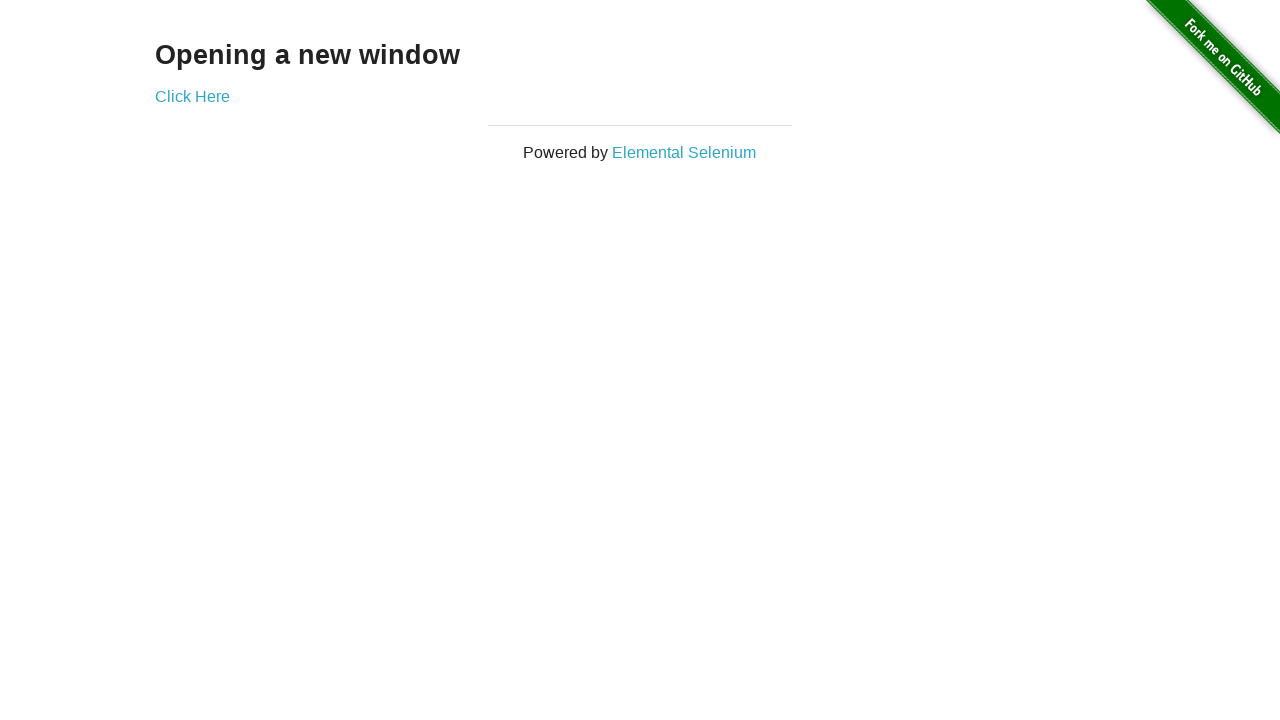

Clicked 'Click Here' link to open new window at (192, 96) on text=Click Here
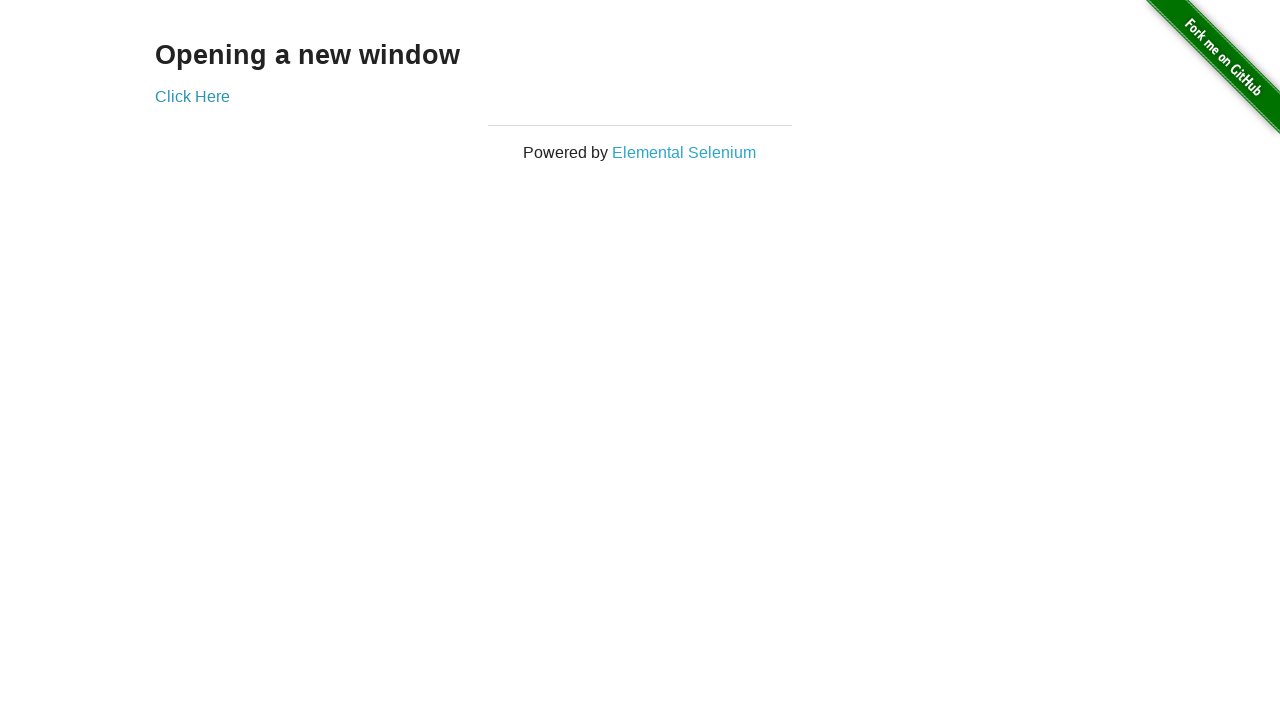

Captured new page/tab opened by link click
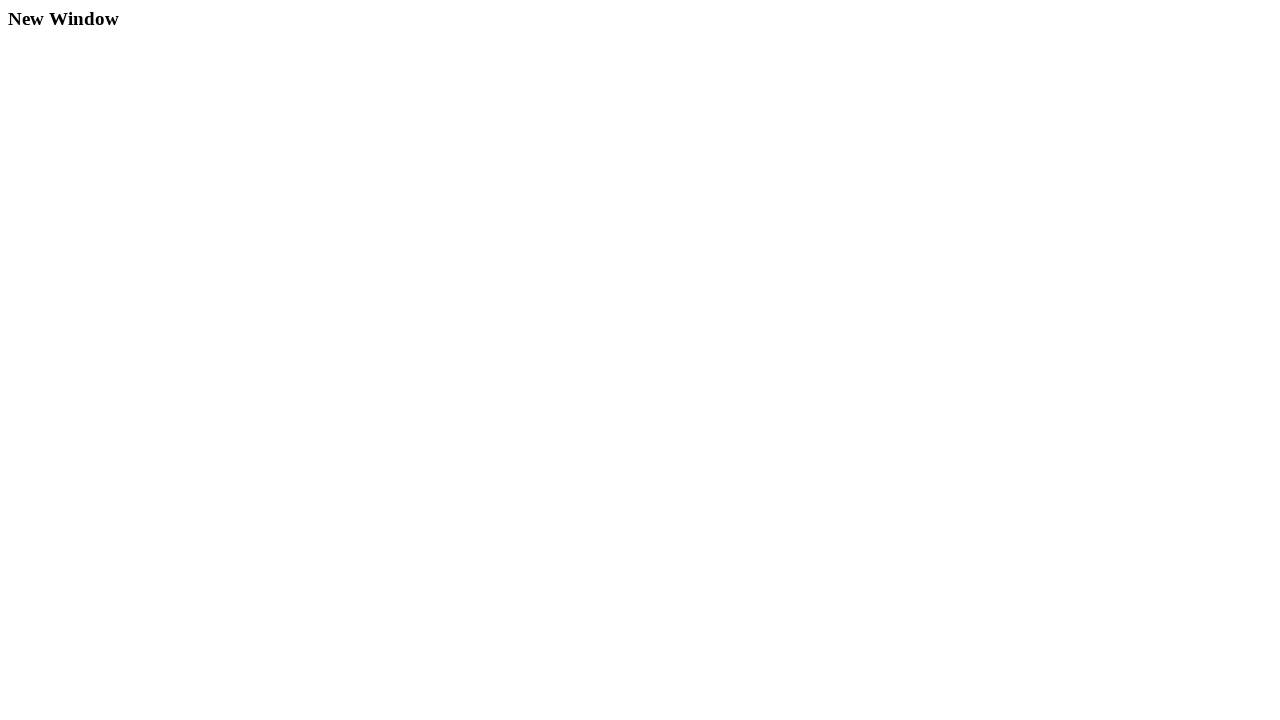

New page finished loading
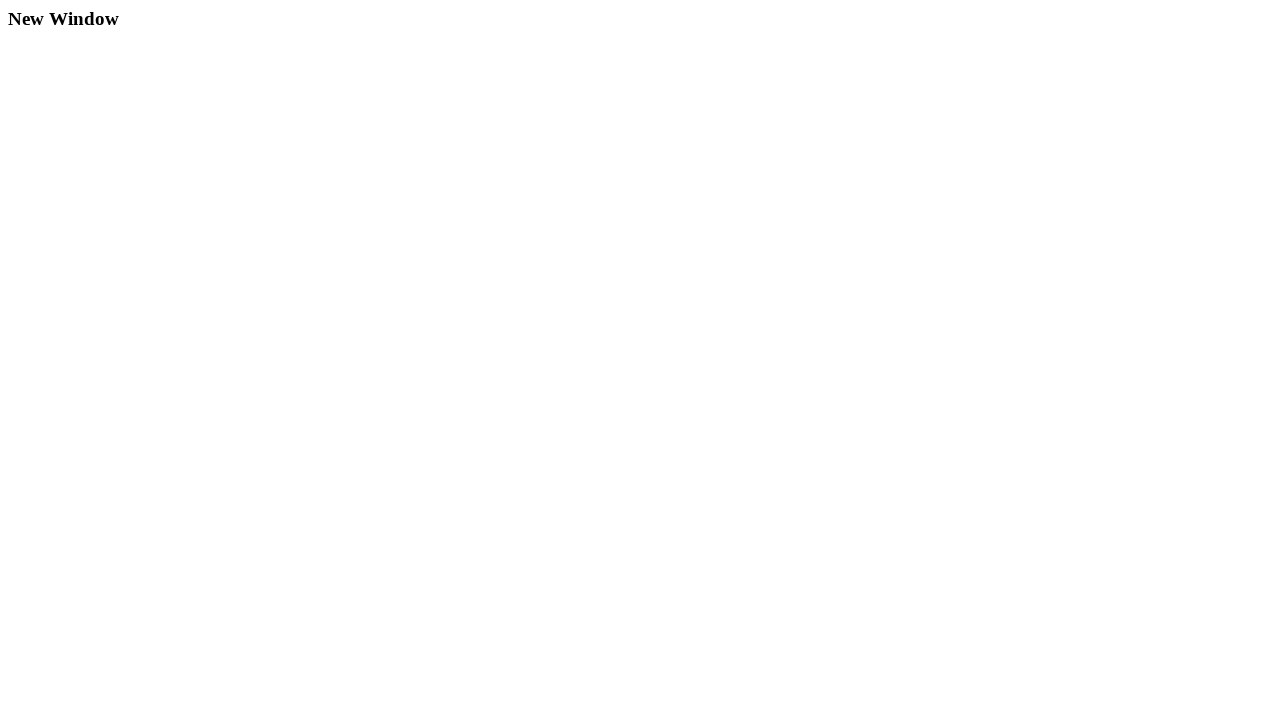

Verified new page contains 'New Window' text
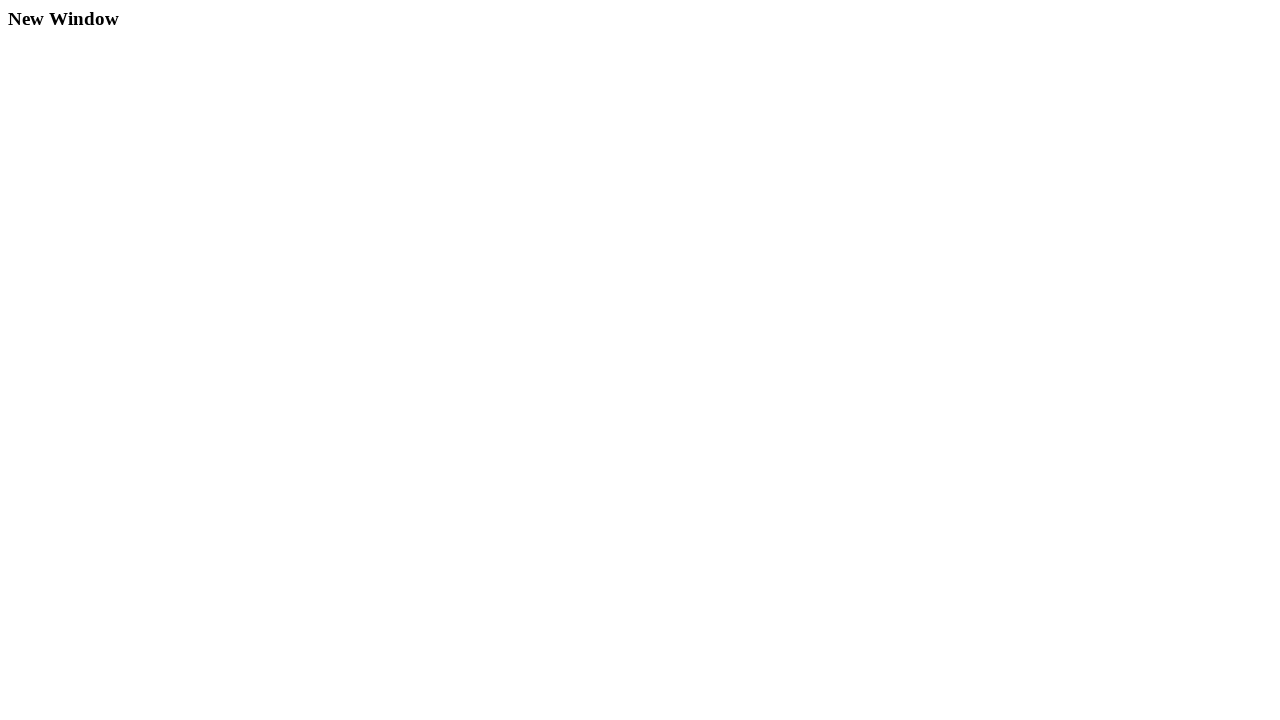

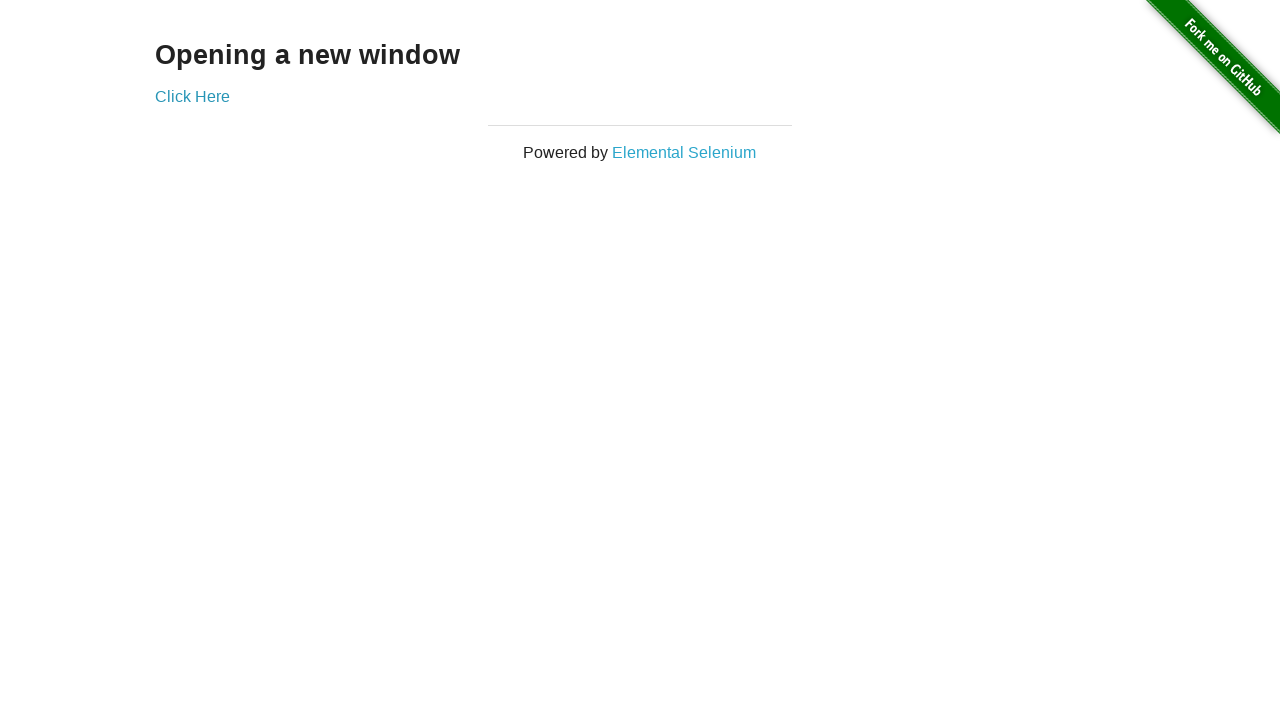